Navigates to an LMS site and clicks on the My Account menu button to verify navigation to the account page

Starting URL: https://alchemy.hguy.co/lms

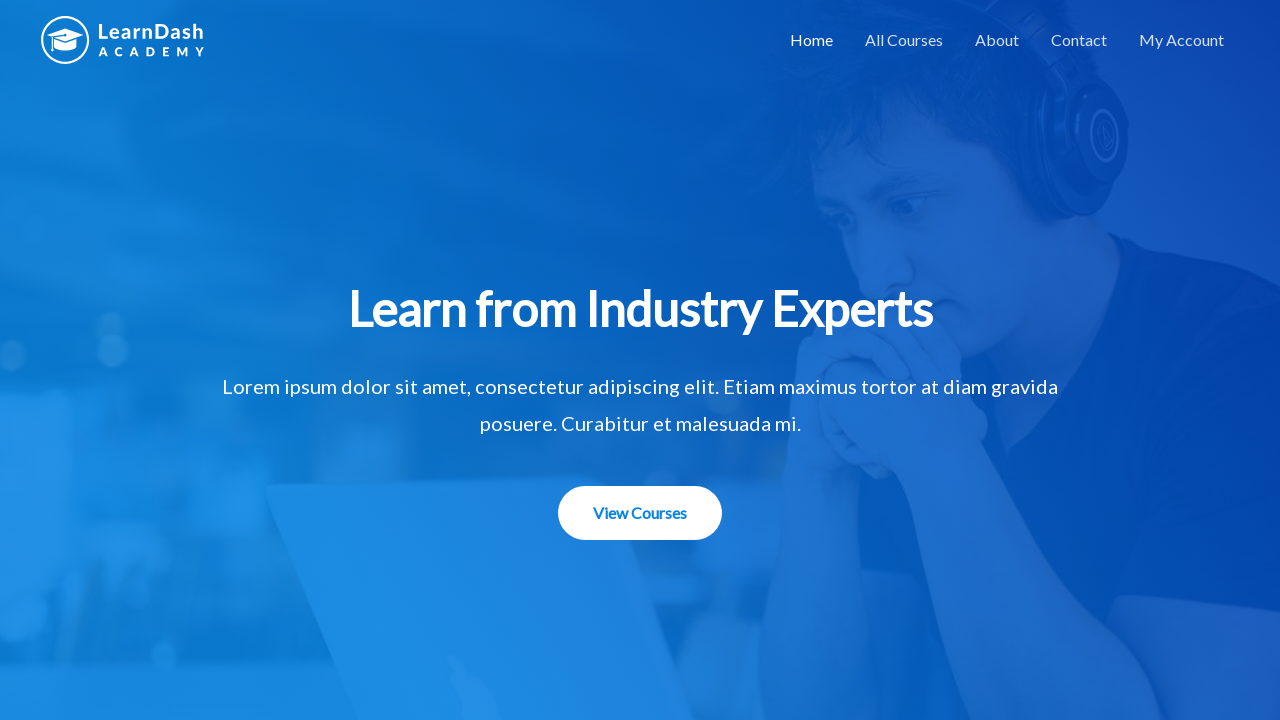

Navigated to LMS site at https://alchemy.hguy.co/lms
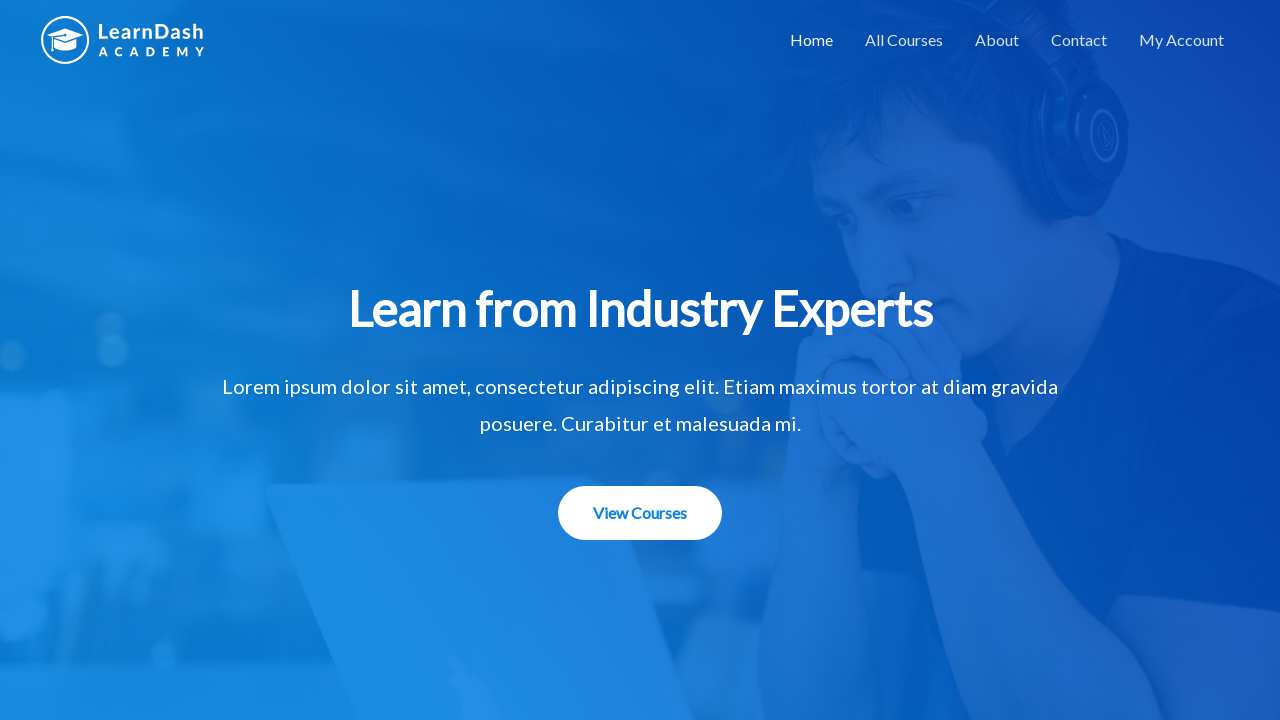

Clicked on My Account menu button at (1182, 40) on xpath=//a[contains(text(),'My Account')]
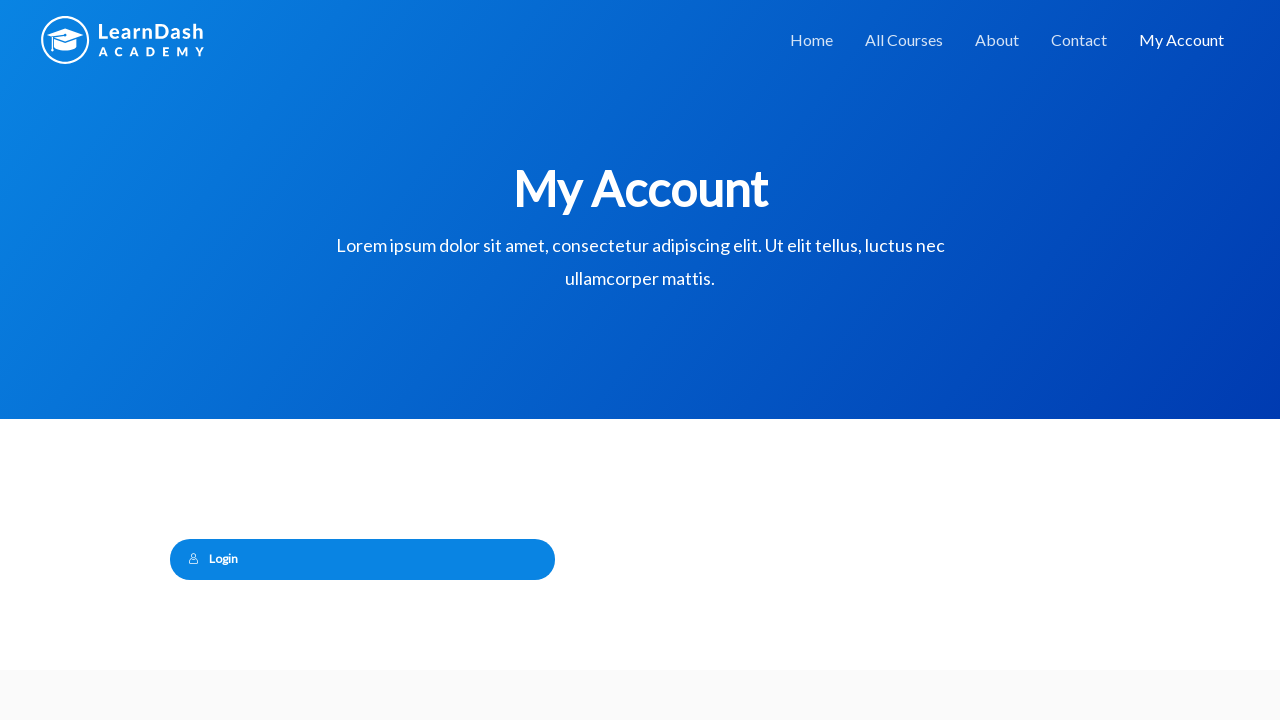

Waited for page load to complete
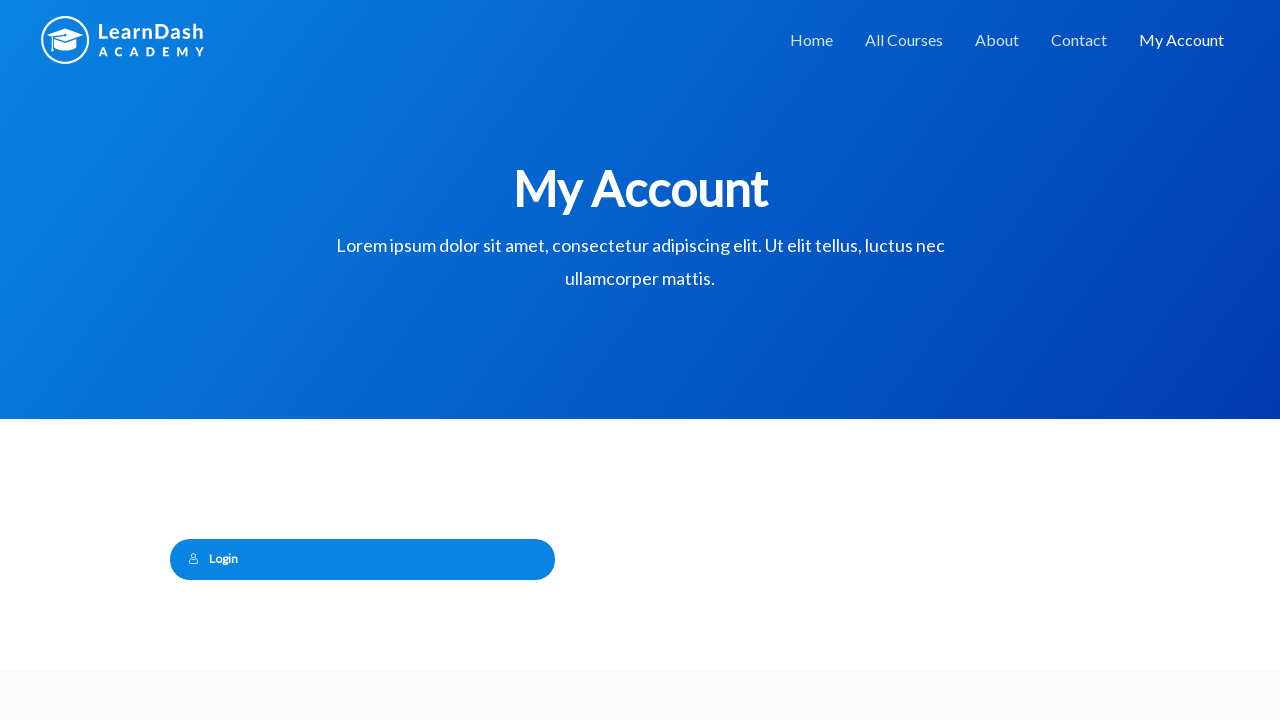

Verified 'My Account' is present in page title
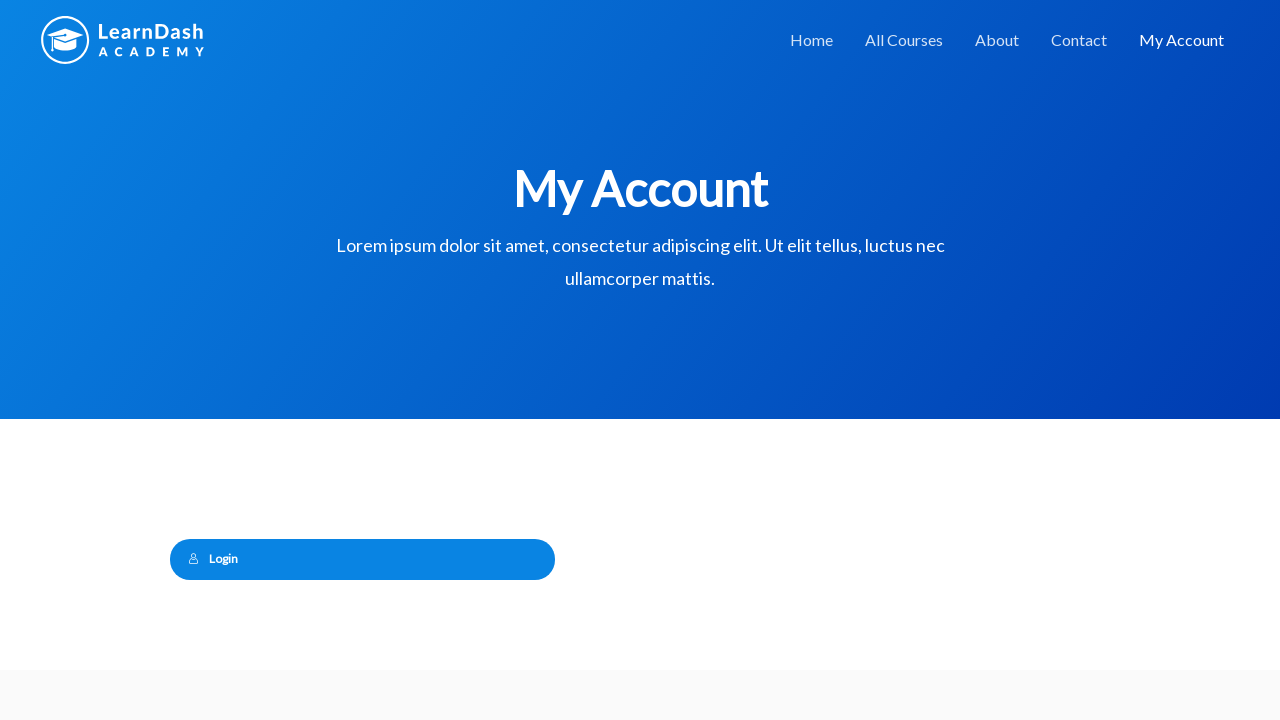

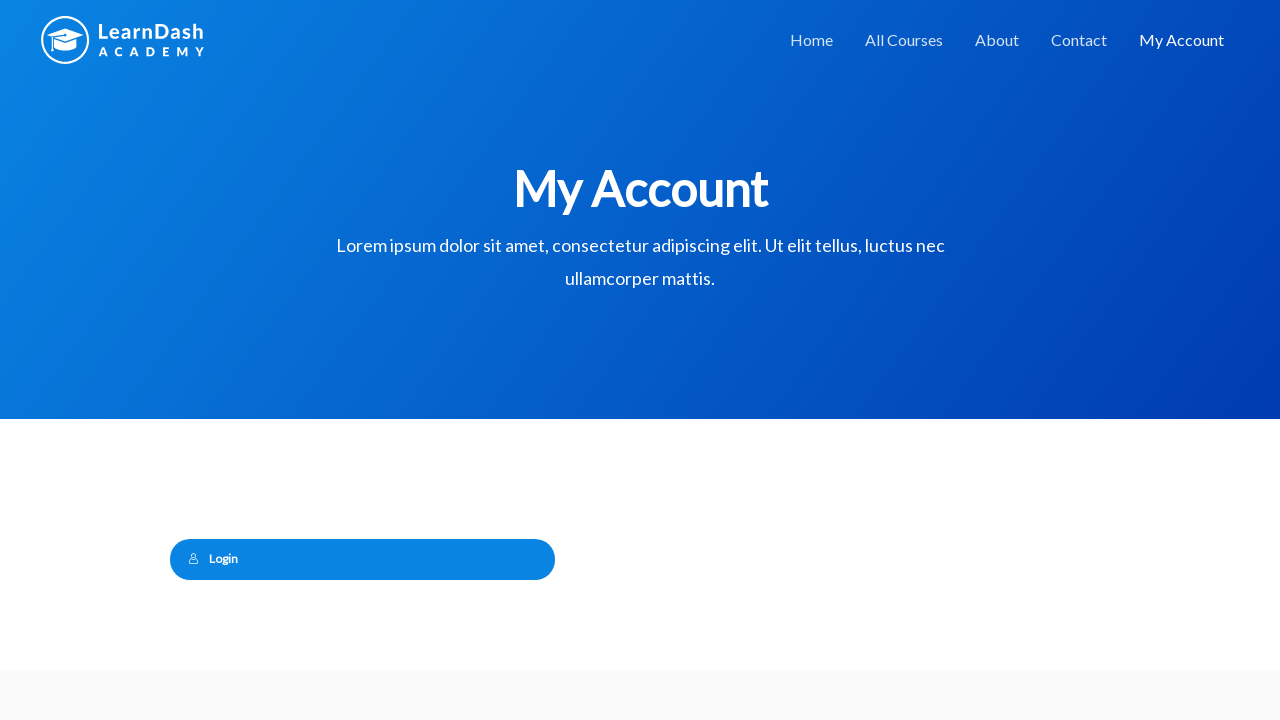